Tests registration form validation by entering a valid name but an invalid email format to verify email validation error handling.

Starting URL: https://alada.vn/tai-khoan/dang-ky.html

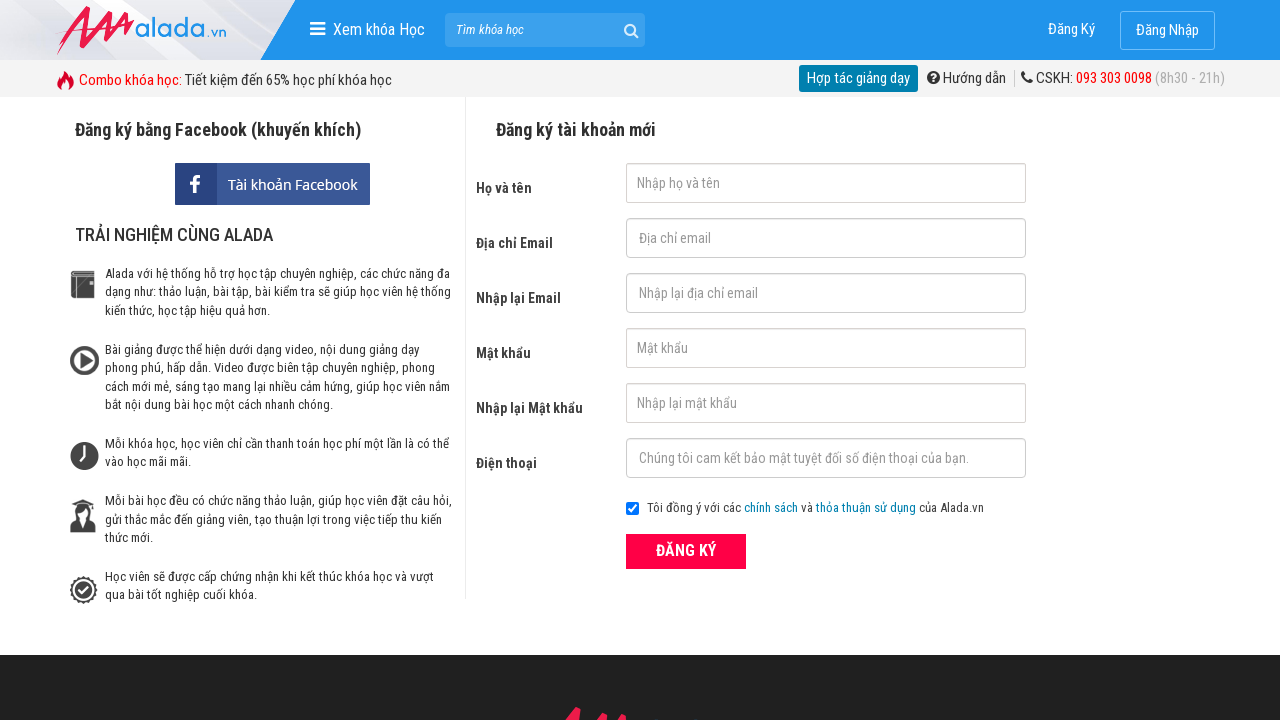

Filled name field with 'Phong Pham' on input#txtFirstname
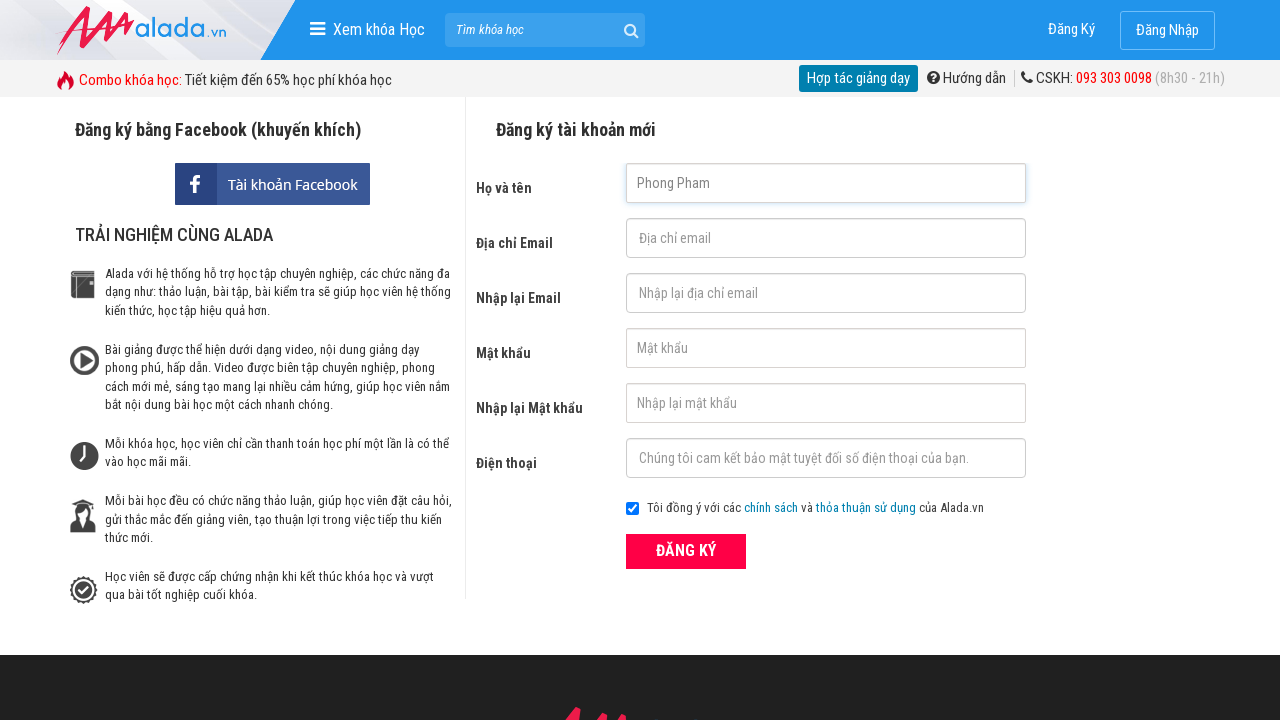

Filled email field with invalid format '123@456@789' on input#txtEmail
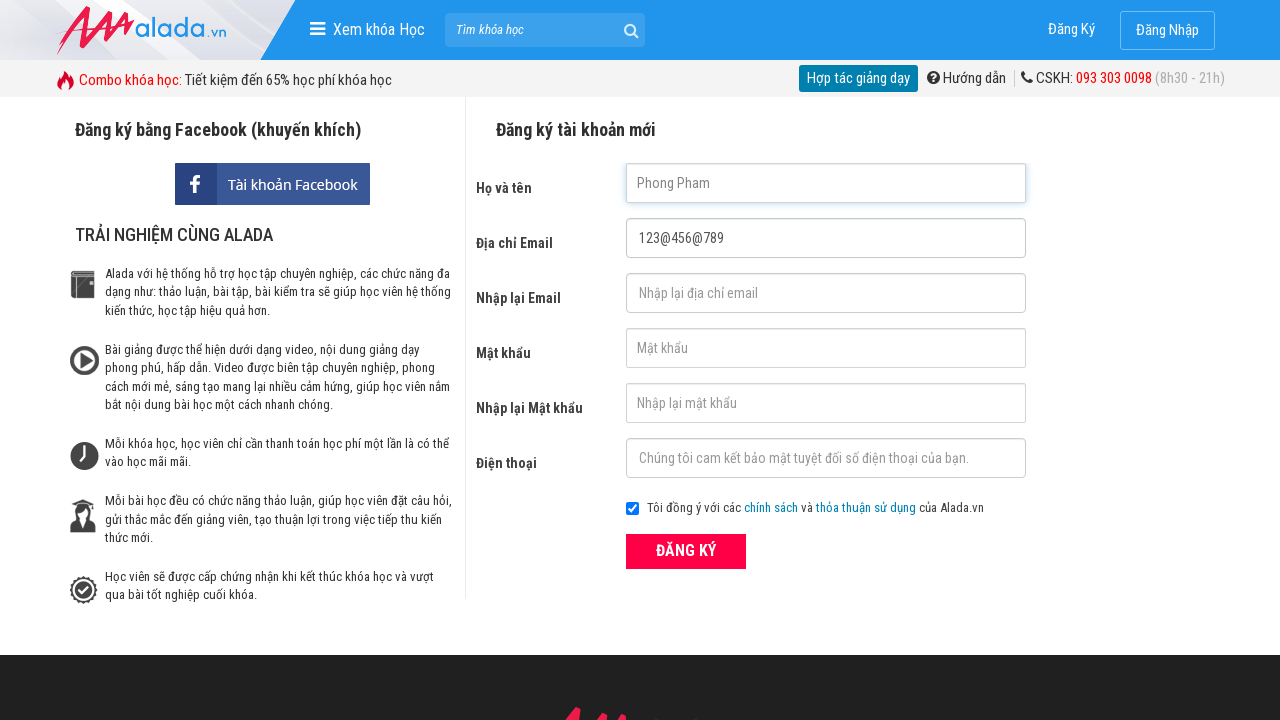

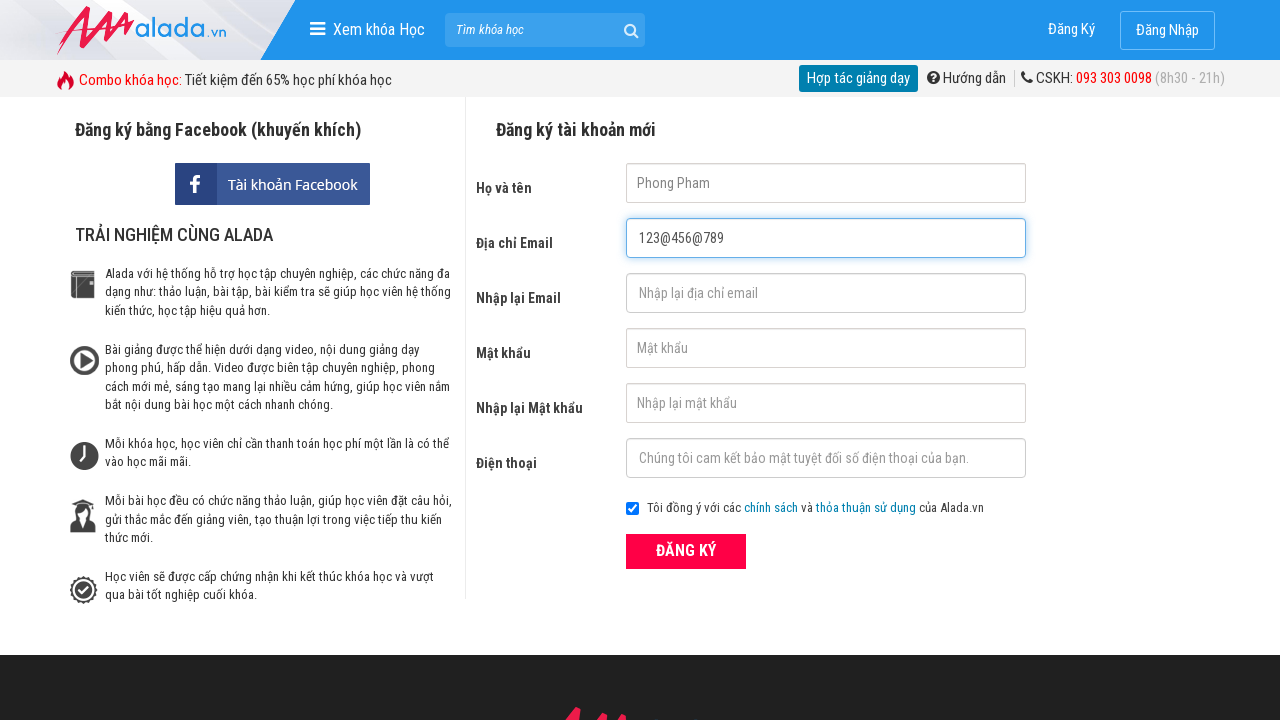